Tests context menu functionality by right-clicking on an element and selecting an option from the context menu

Starting URL: http://swisnl.github.io/jQuery-contextMenu/demo.html

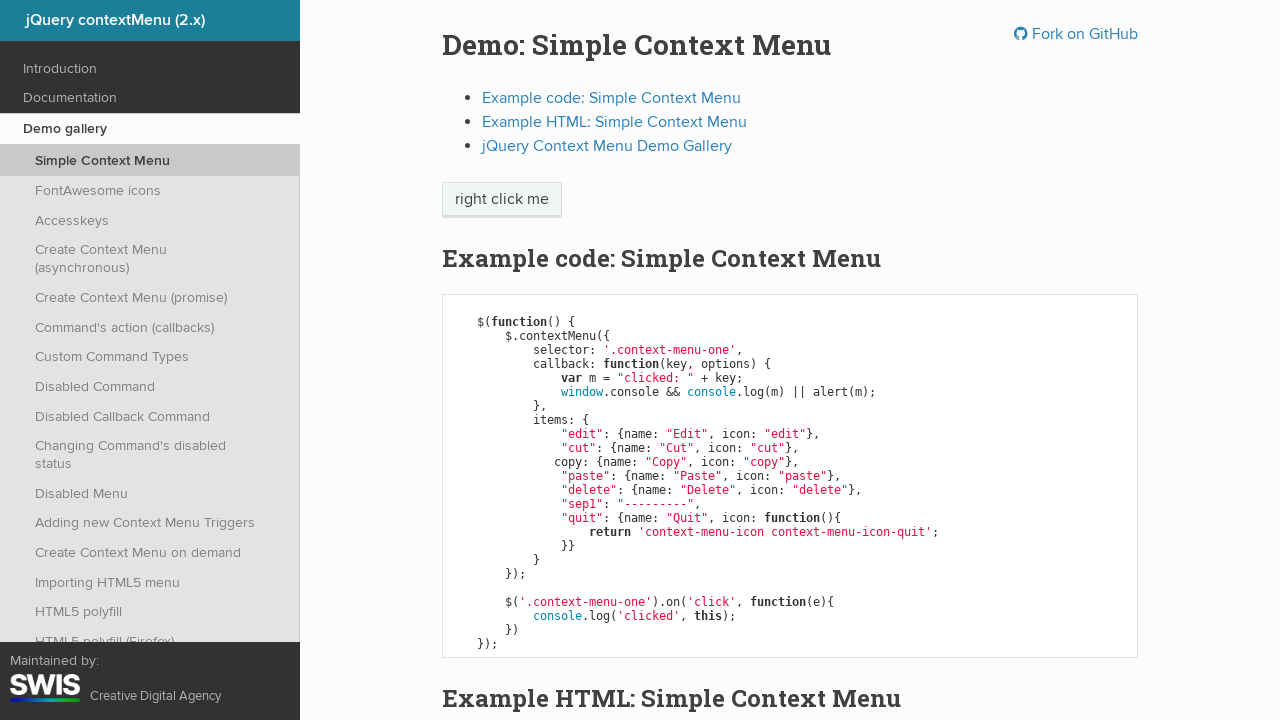

Navigated to jQuery contextMenu demo page
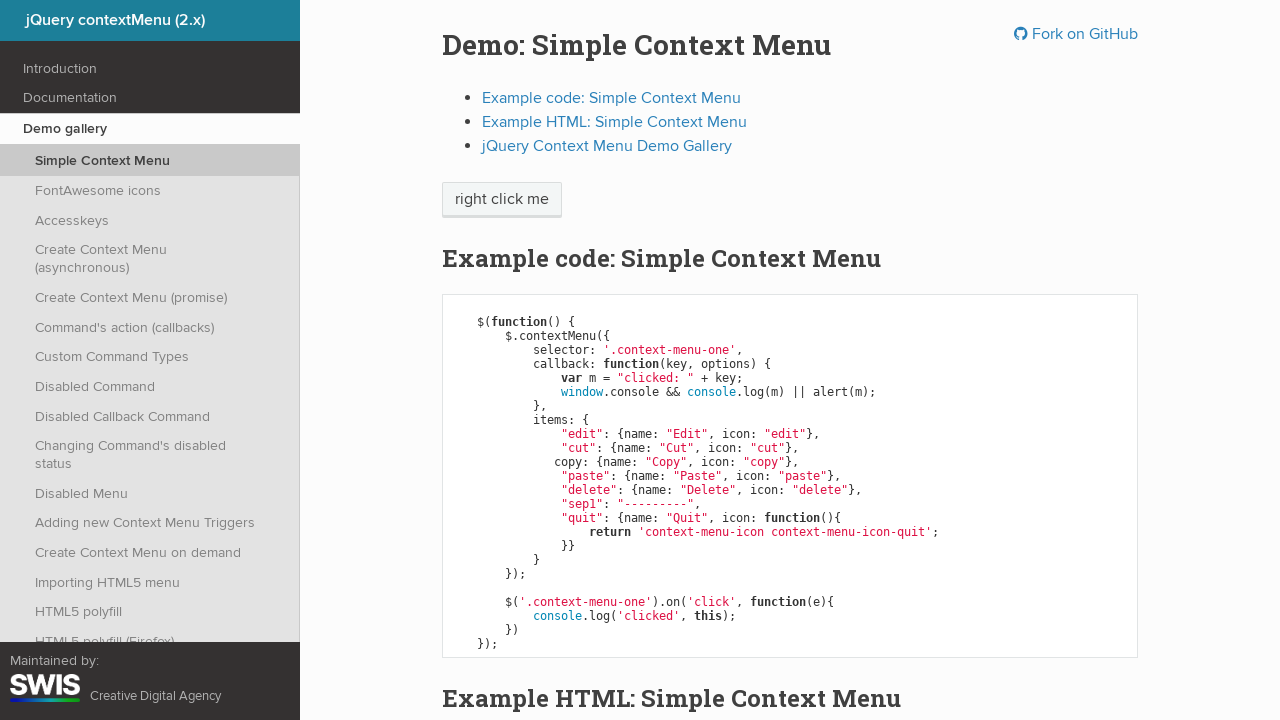

Located the 'right click me' element
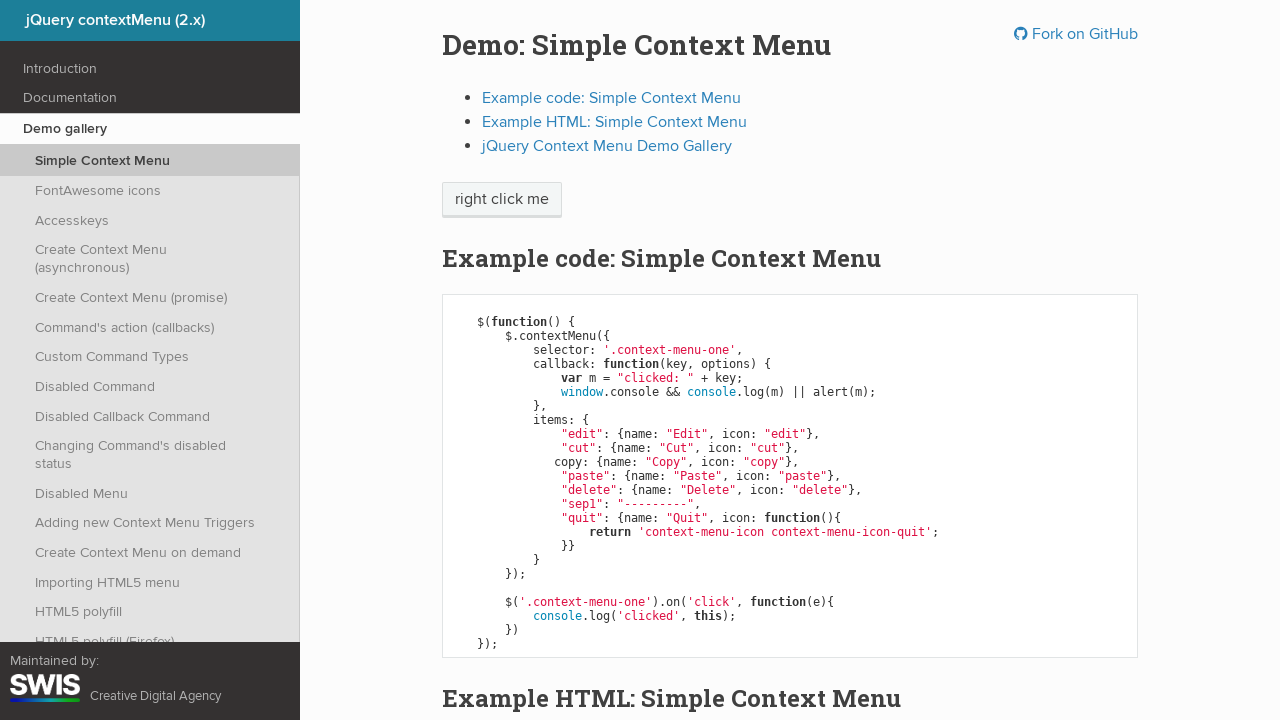

Right-clicked on the 'right click me' element to open context menu at (502, 200) on xpath=//span[text()='right click me']
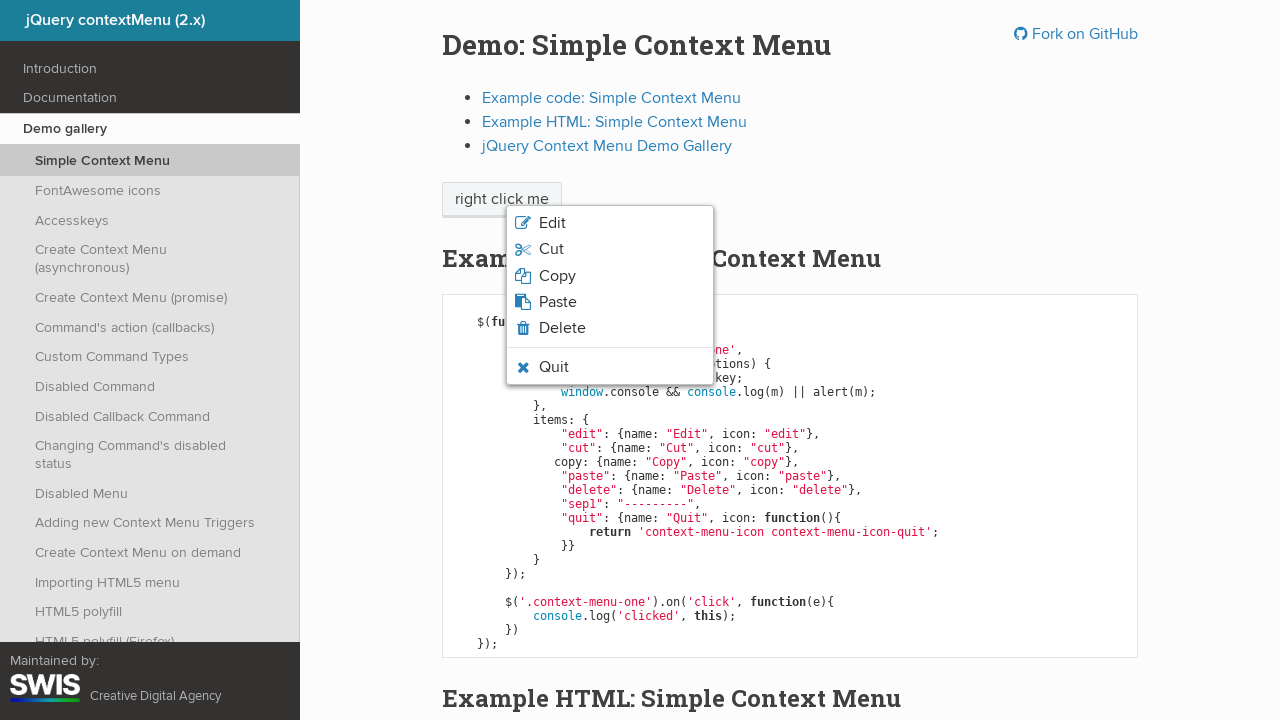

Clicked the 'Cut' option from the context menu at (551, 249) on xpath=//span[text()='Cut']
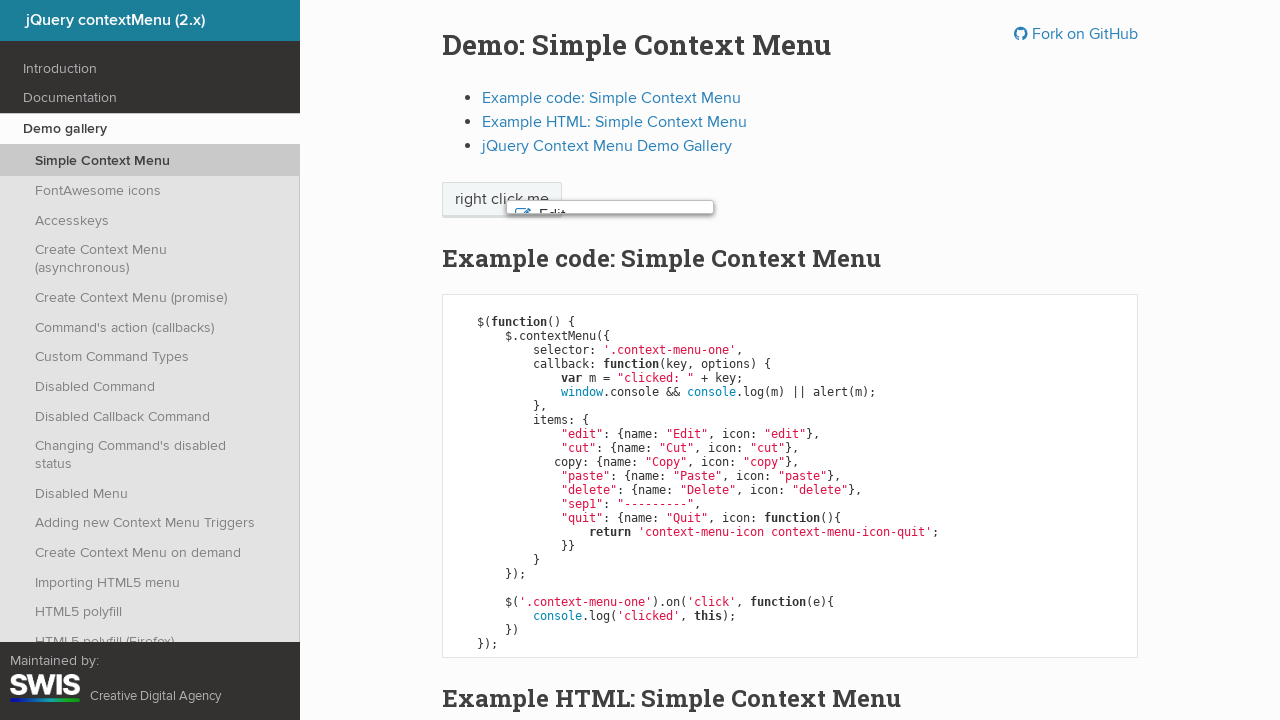

Set up dialog handler to accept alerts
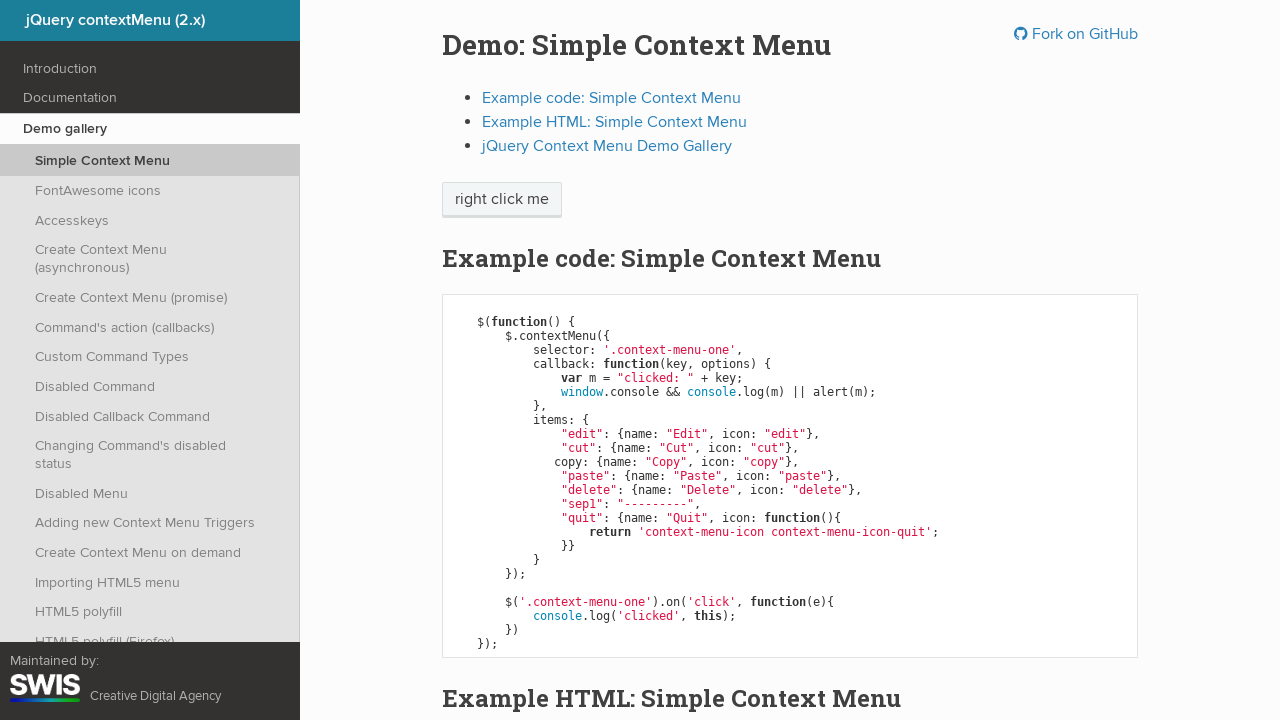

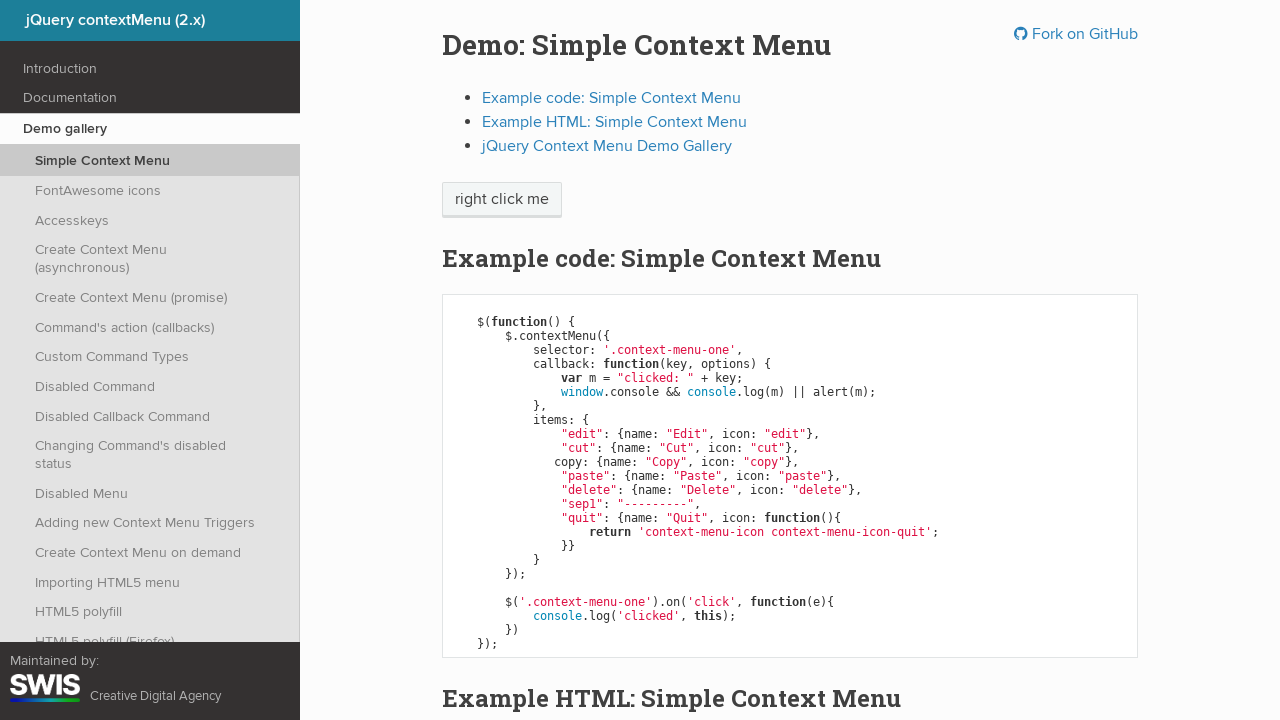